Tests the add/remove elements functionality by clicking the Add Element button to create a Delete button, then clicking the Delete button to remove it.

Starting URL: https://the-internet.herokuapp.com/add_remove_elements/

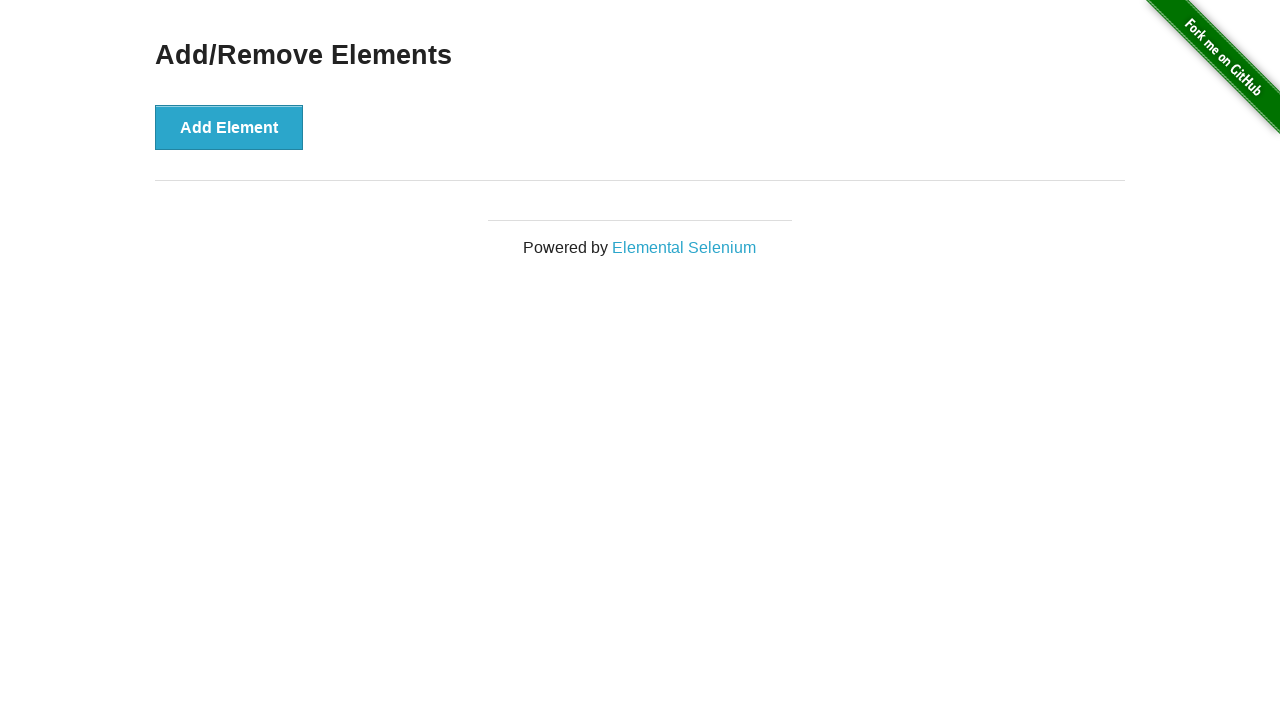

Clicked Add Element button to create a Delete button at (229, 127) on button[onclick='addElement()']
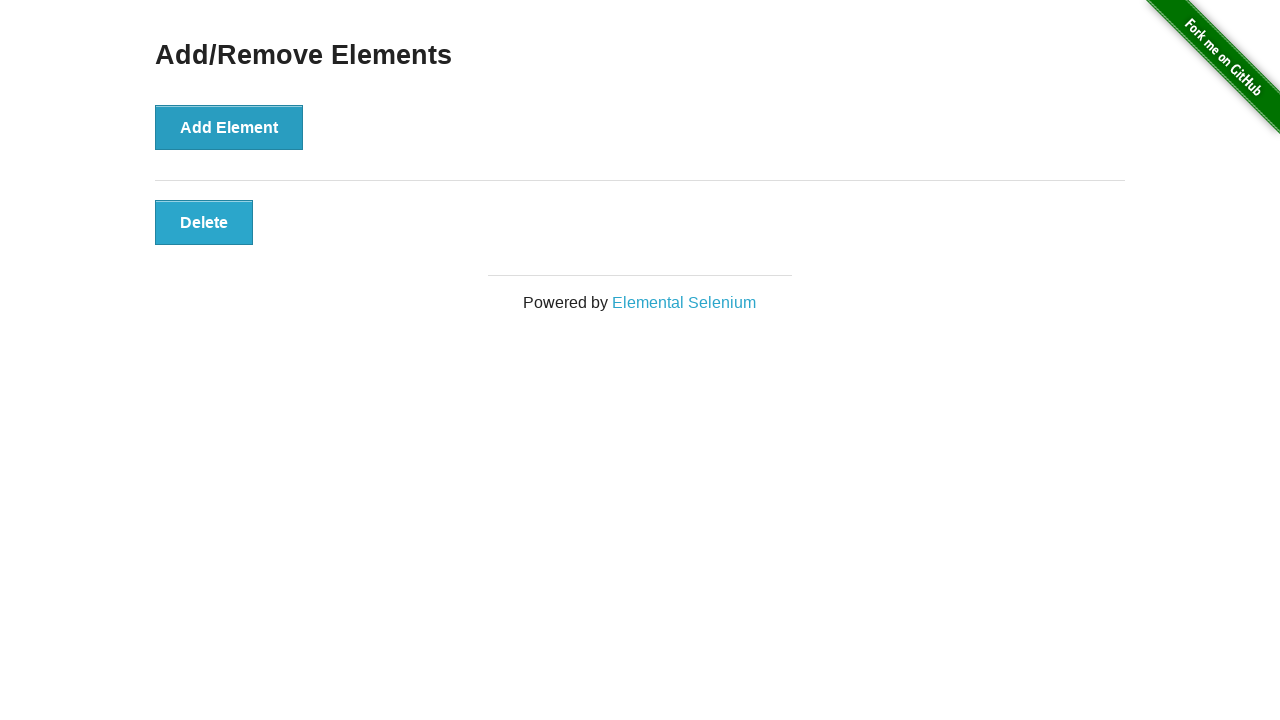

Delete button appeared and is visible
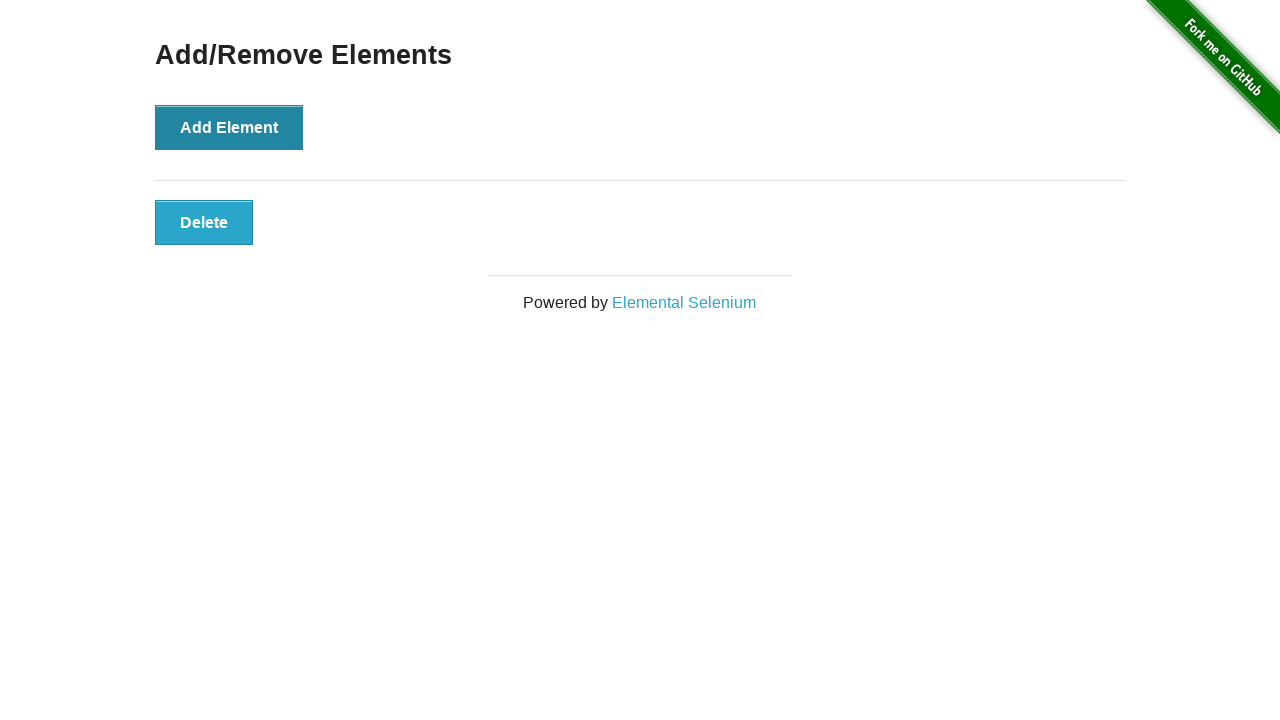

Located the Delete button element
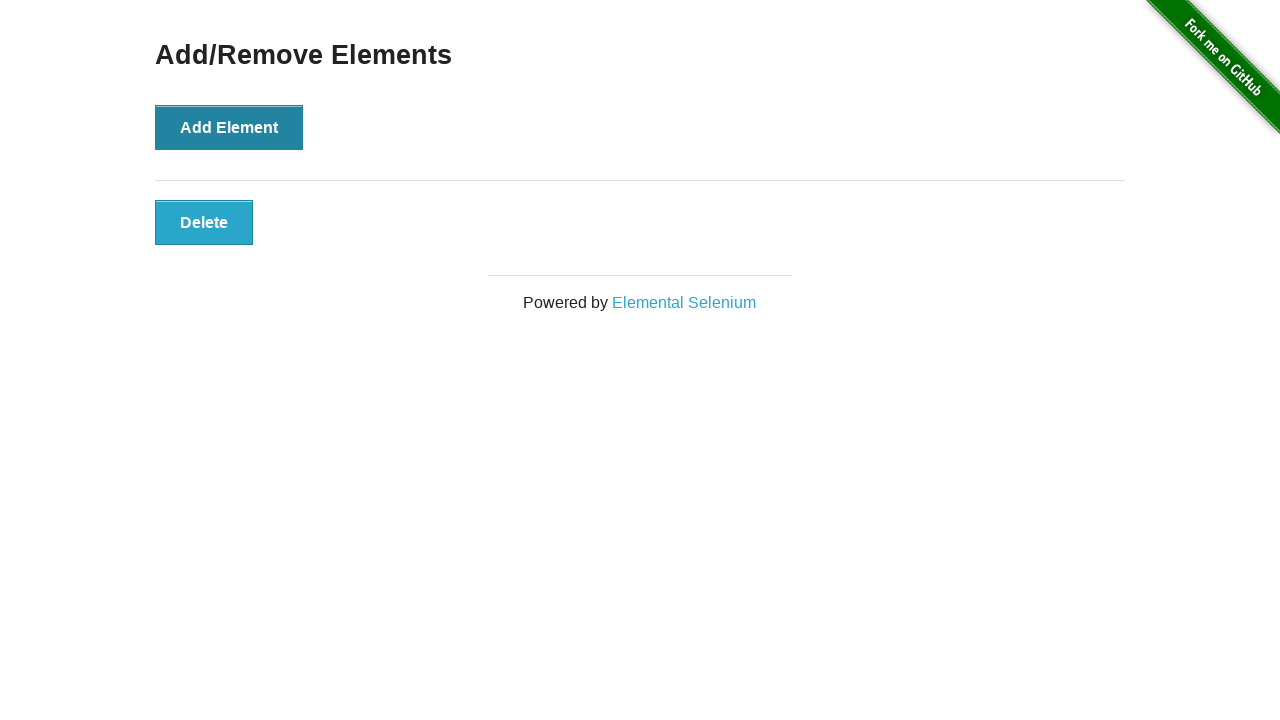

Asserted that Delete button is visible
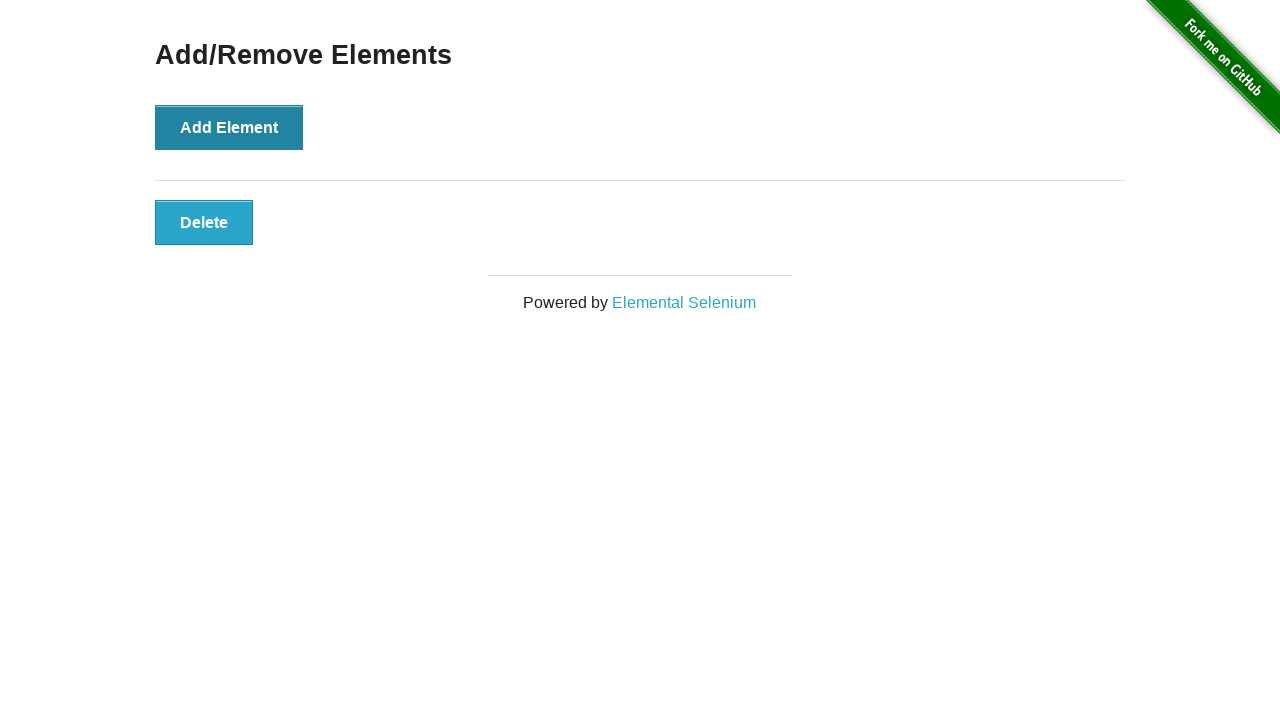

Clicked Delete button to remove the element at (204, 222) on button[onclick='deleteElement()']
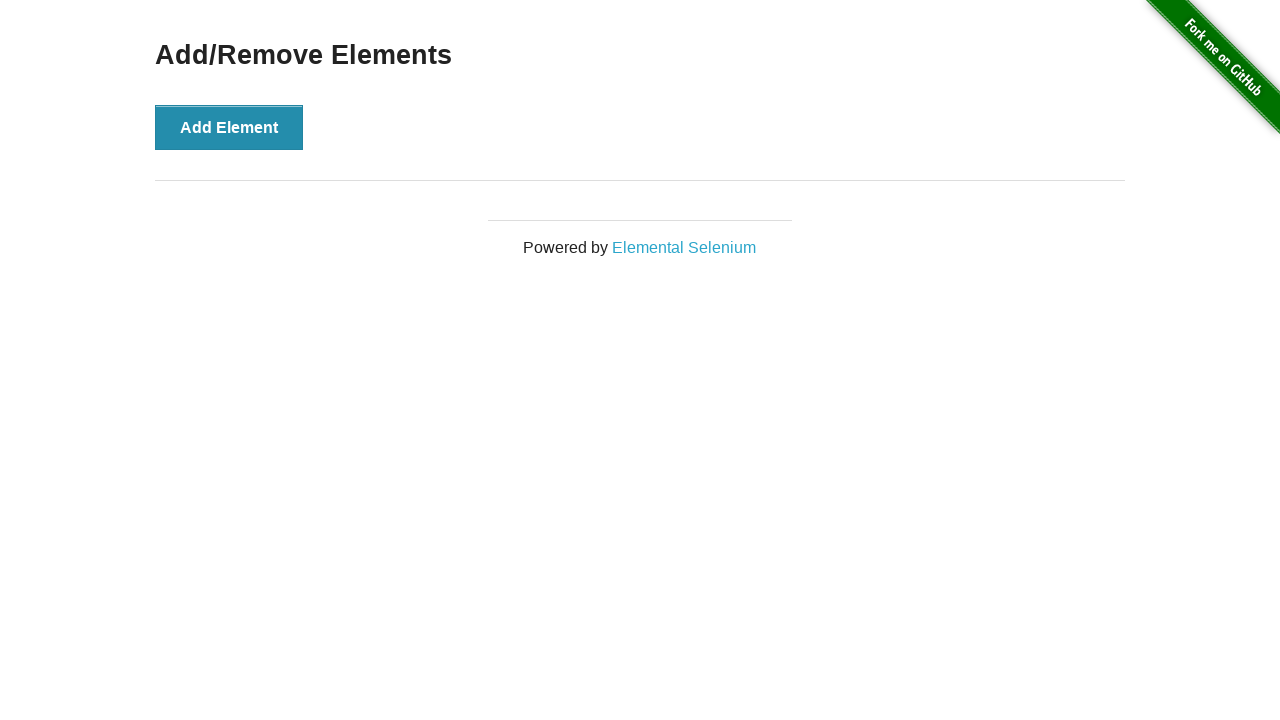

Located the page heading 'Add/Remove Elements'
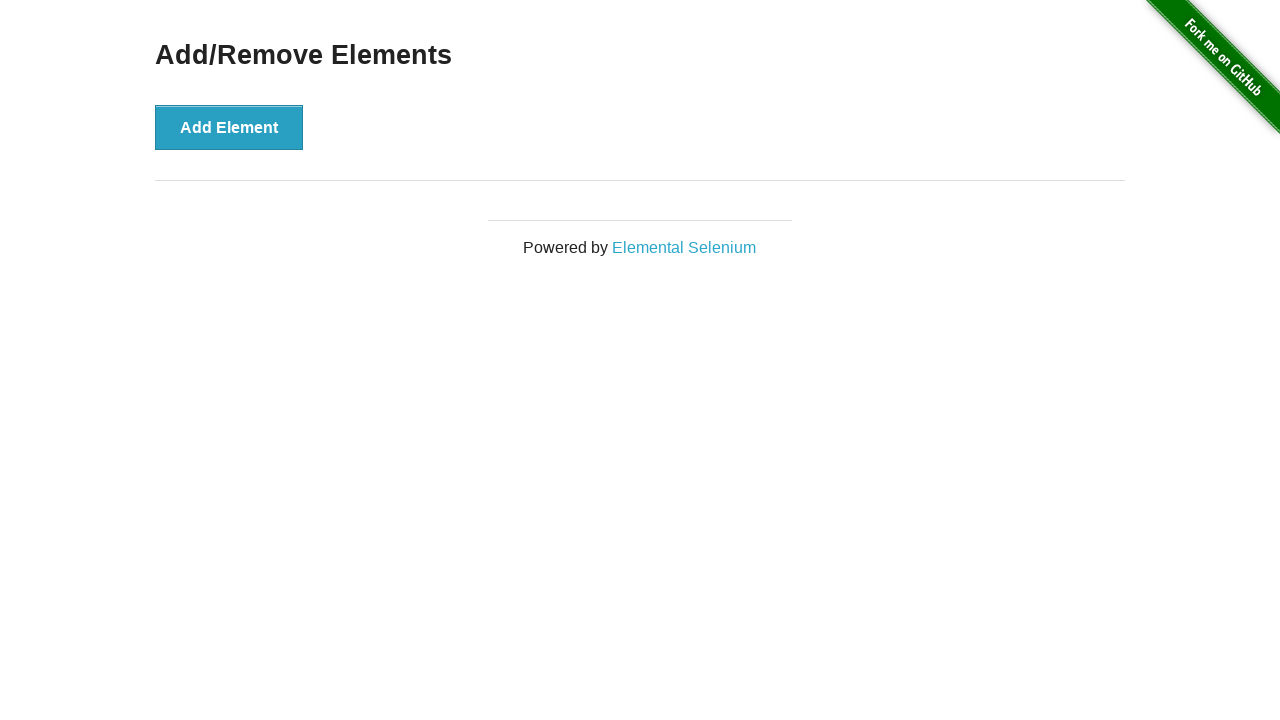

Asserted that the page heading is still visible after deleting the element
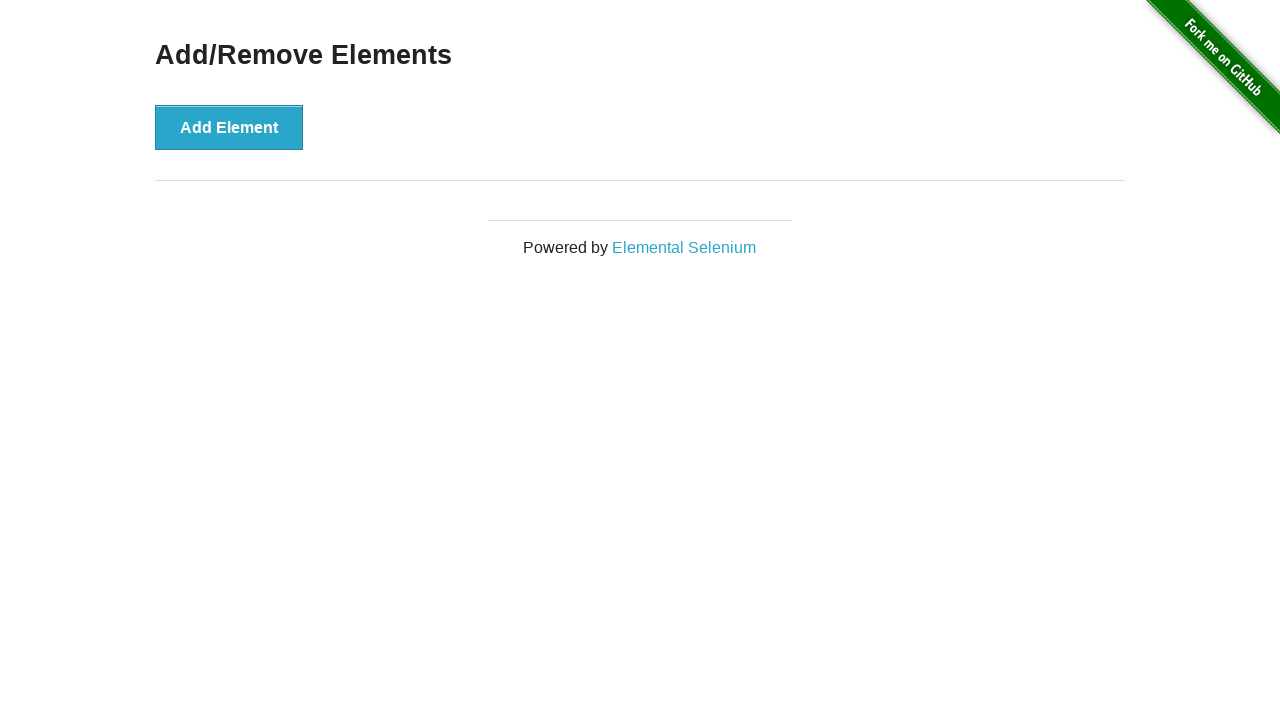

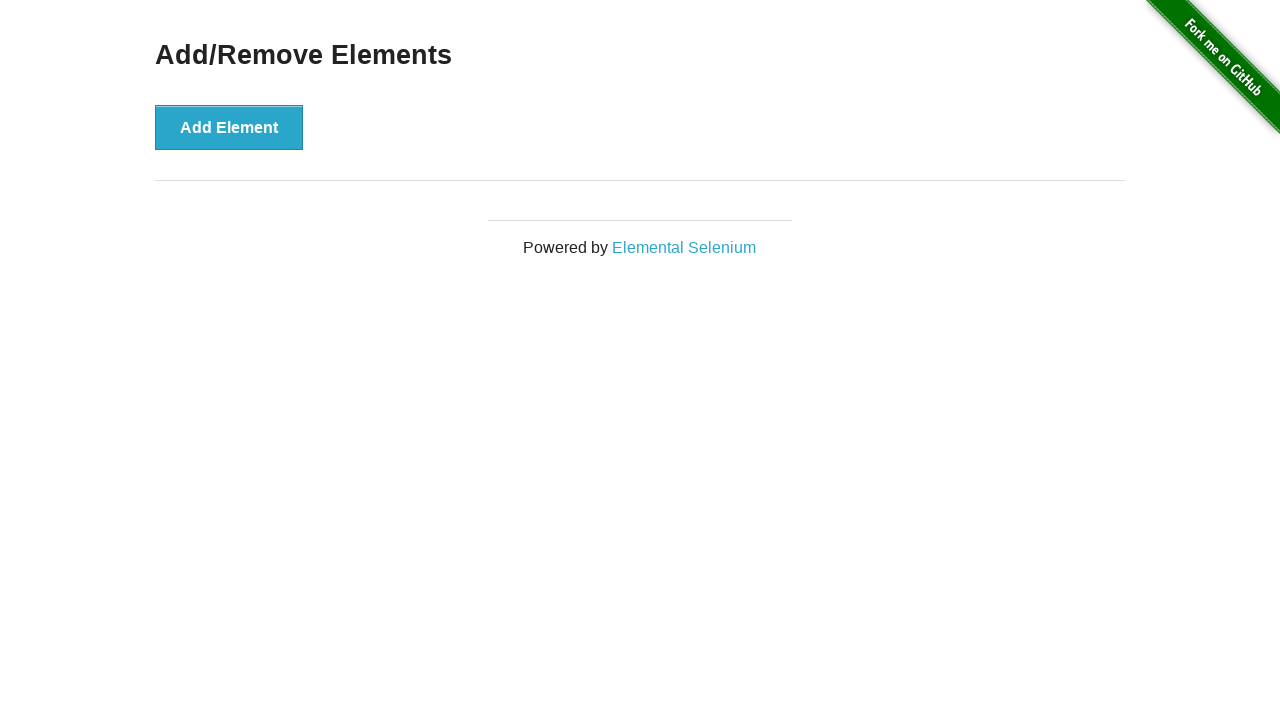